Tests browser window/tab handling by clicking a button to open a new tab, switching to that tab, and verifying the content displayed in the new tab.

Starting URL: https://demoqa.com/browser-windows

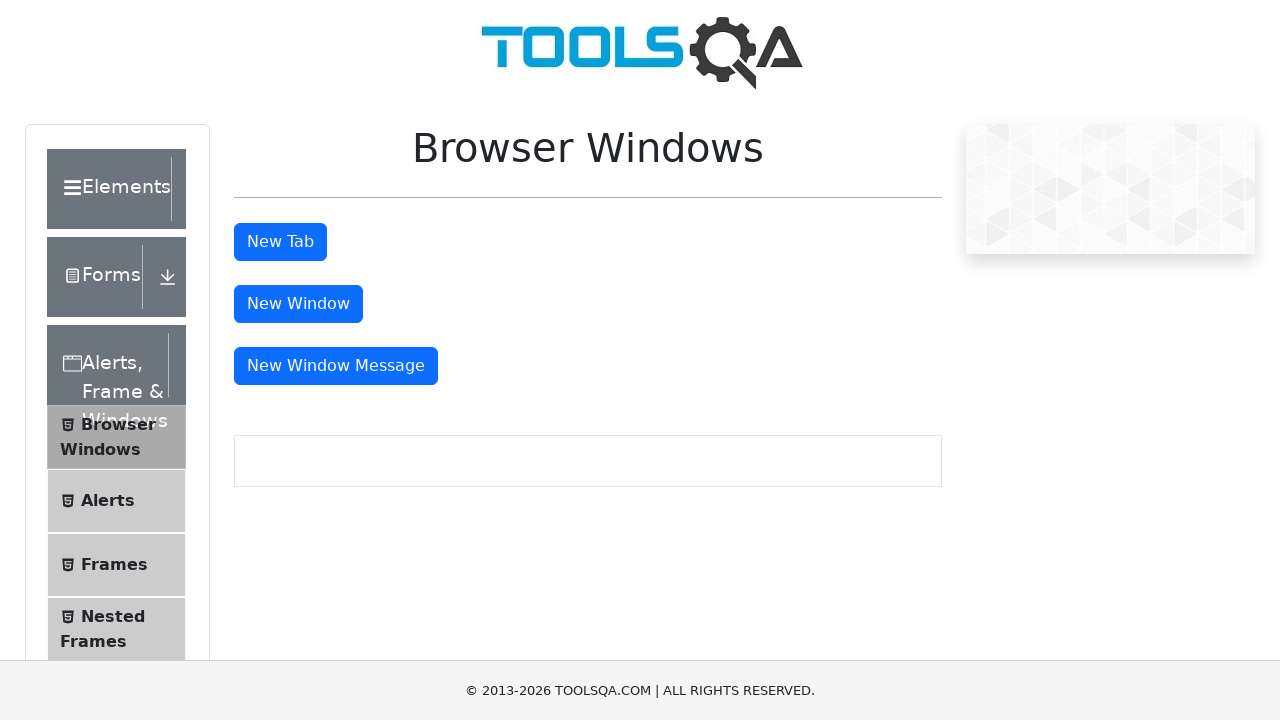

Clicked tab button to open a new tab at (280, 242) on #tabButton
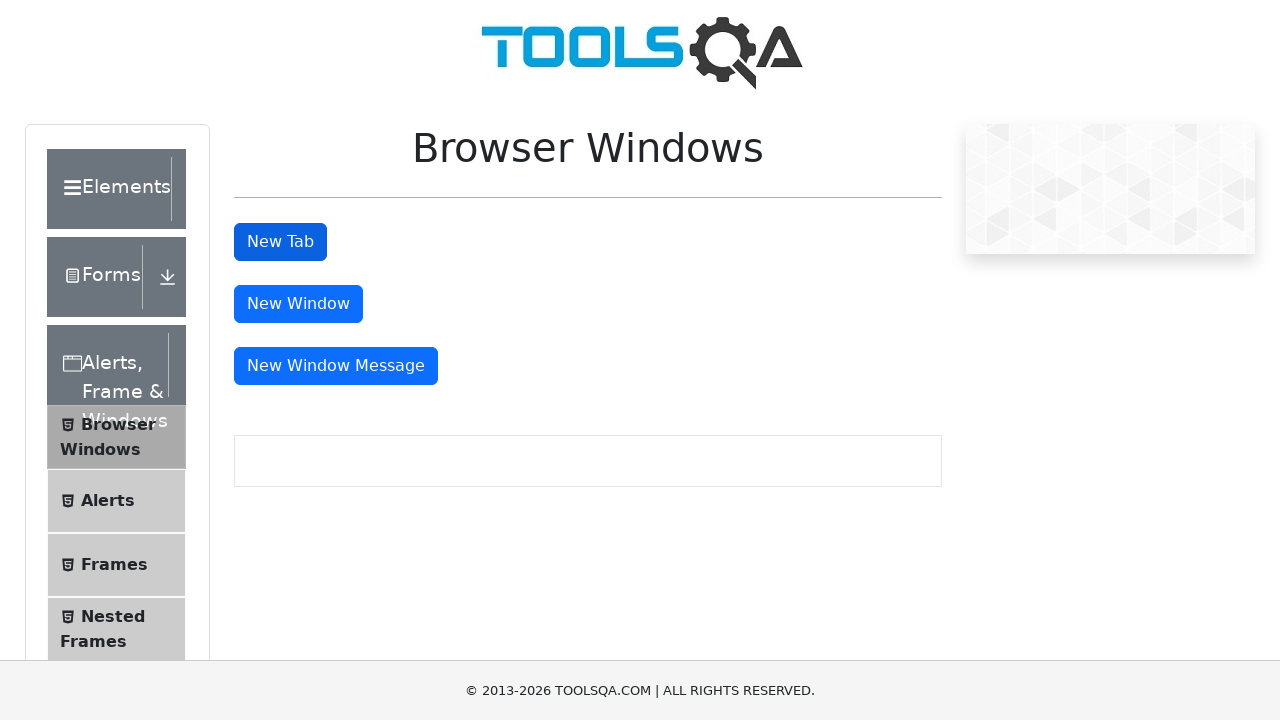

Waited for new page to open and captured it at (280, 242) on #tabButton
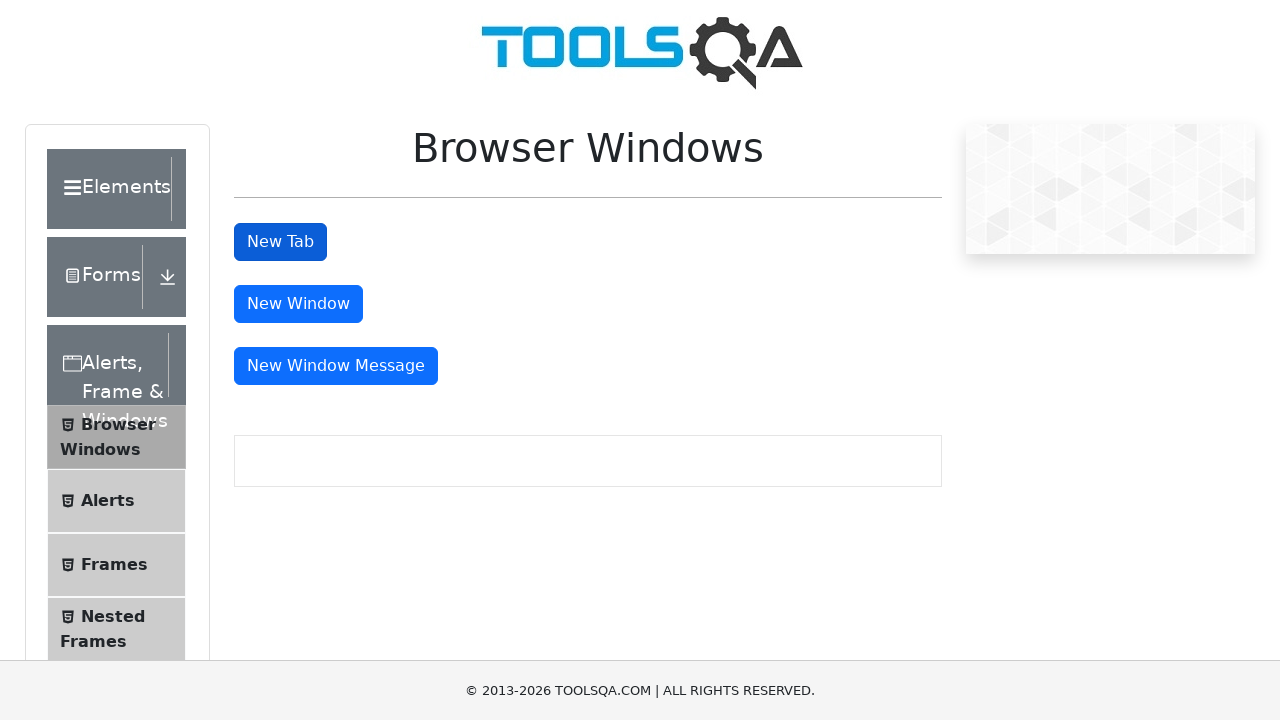

New page finished loading
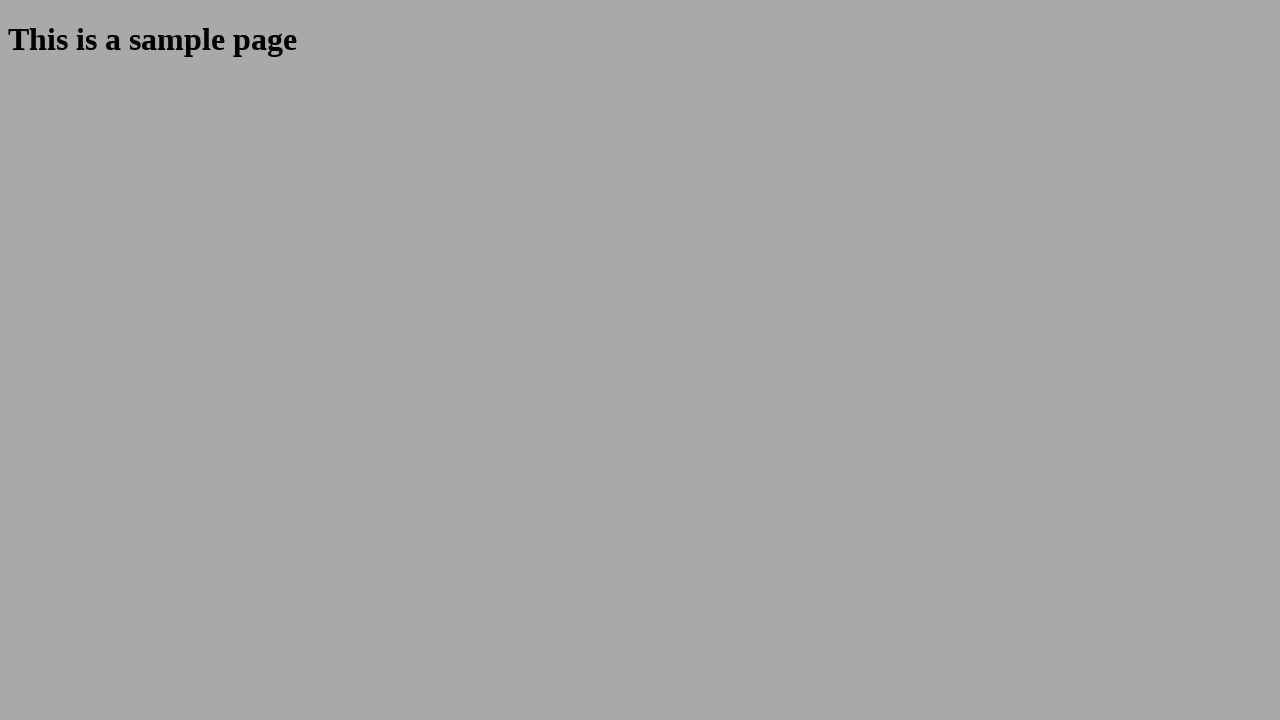

Sample heading element became visible
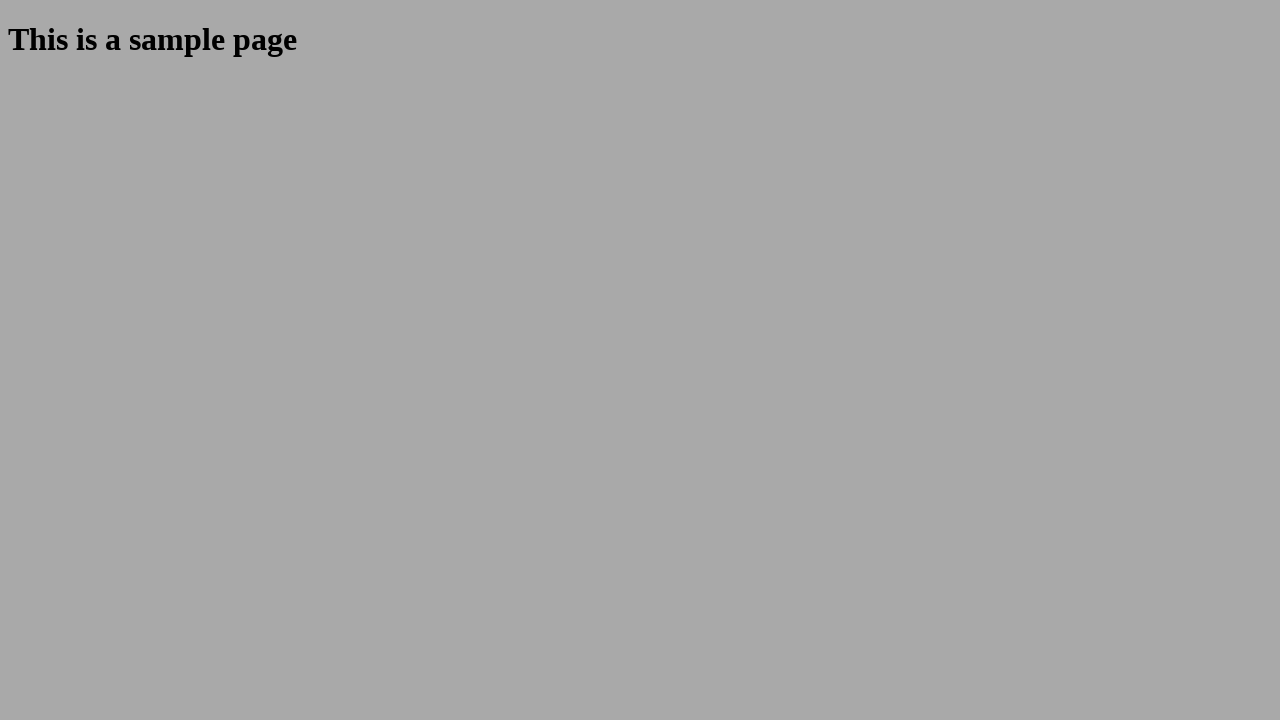

Retrieved heading text: 'This is a sample page'
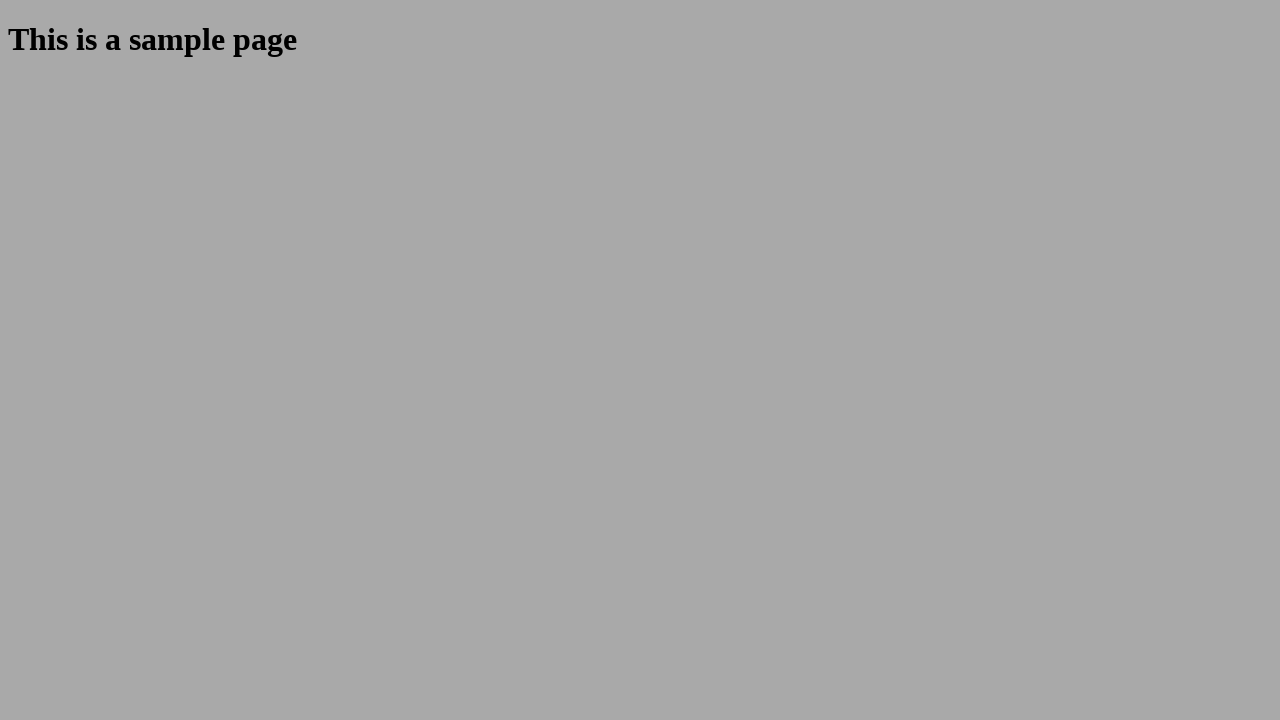

Closed the new tab
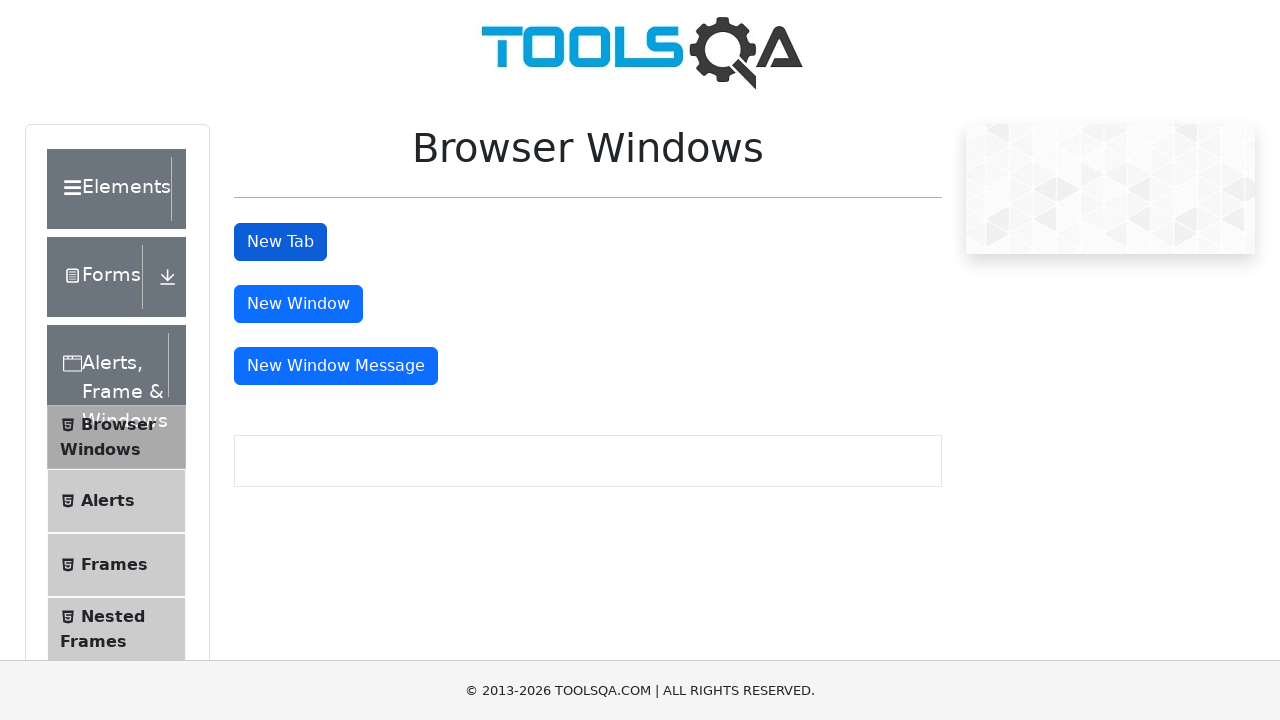

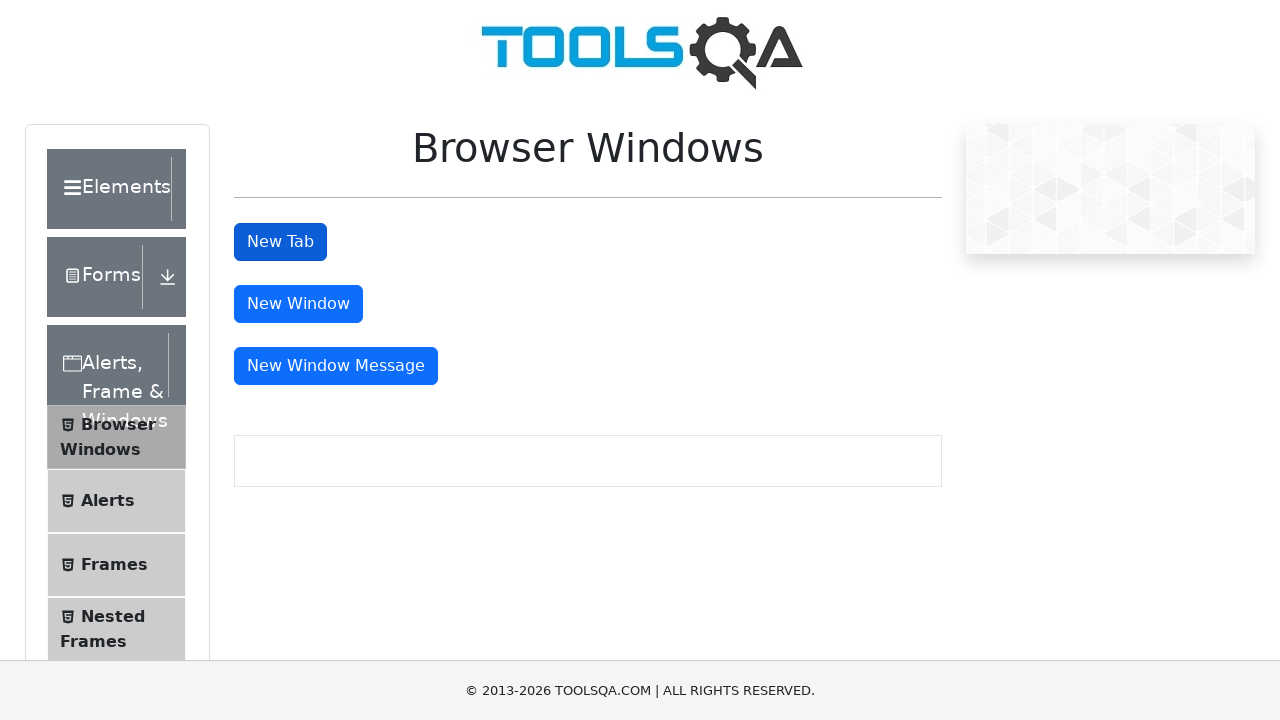